Tests JavaScript confirmation dialog by navigating to Basic Elements, clicking the JavaScript confirmation button, accepting the alert and verifying the message, then dismissing the alert and verifying the cancel message.

Starting URL: http://automationbykrishna.com

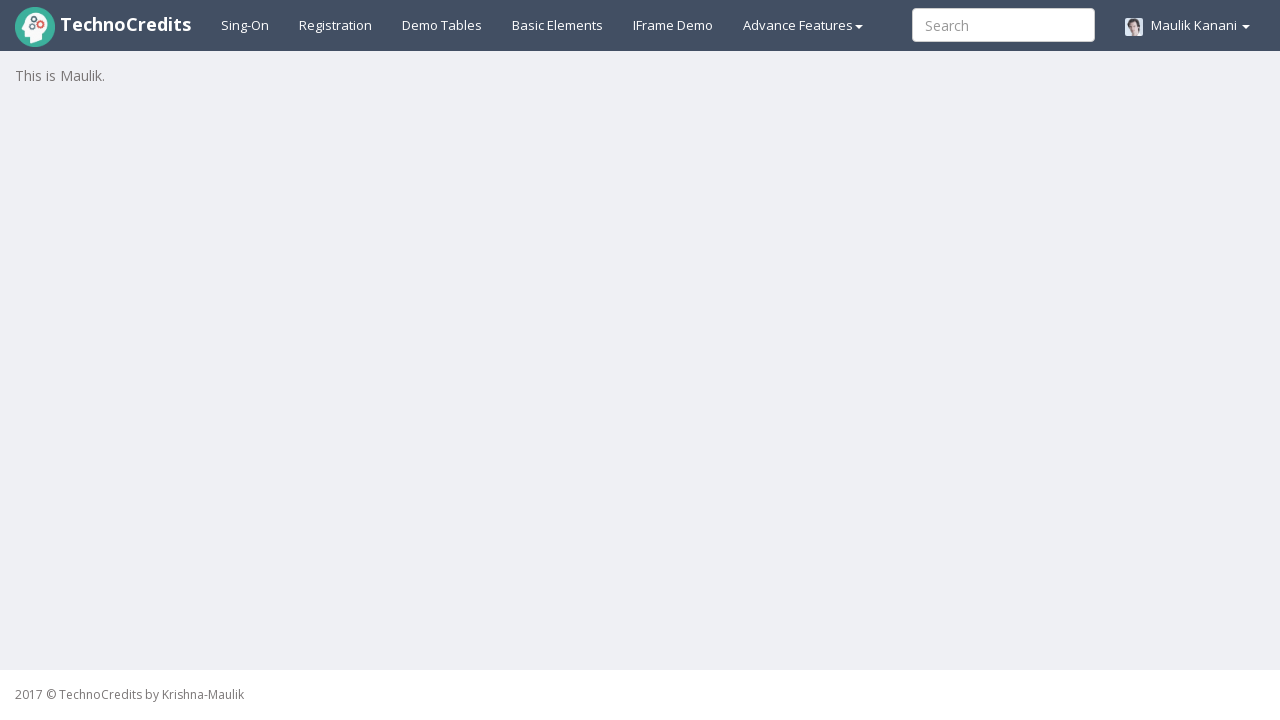

Clicked on Basic Elements link at (558, 25) on xpath=//a[@id='basicelements']
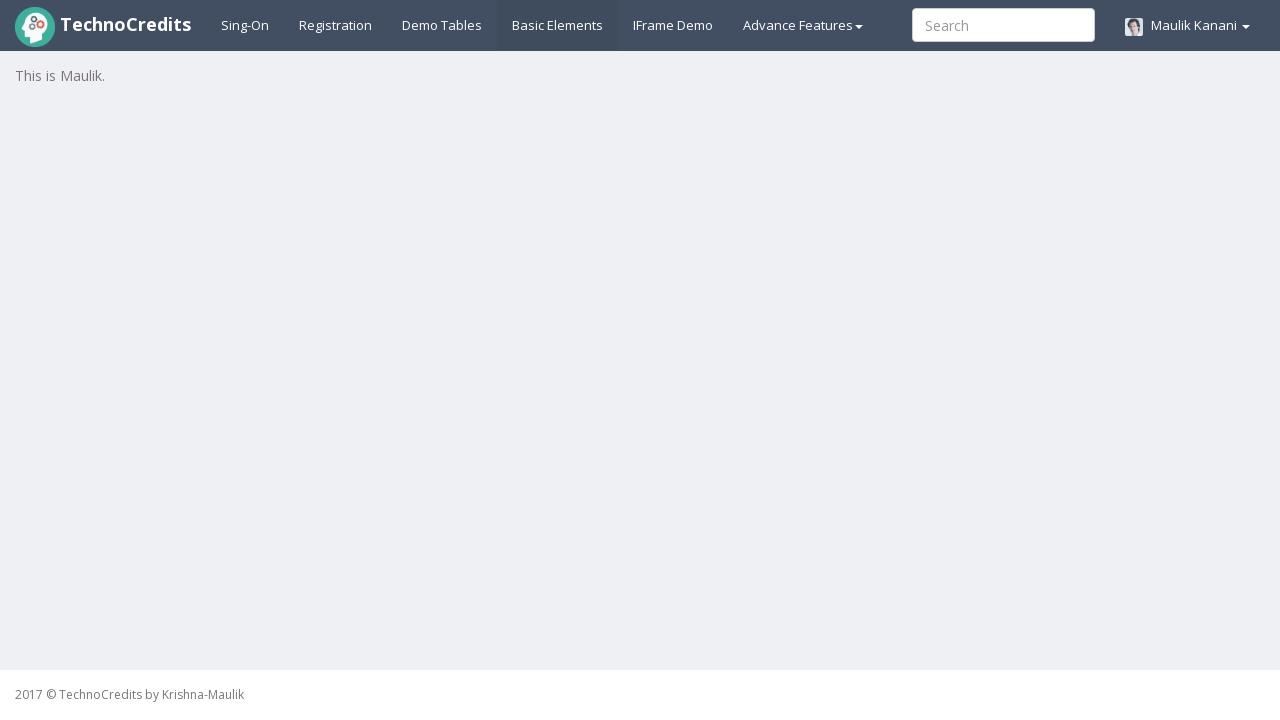

Waited for page to load (networkidle)
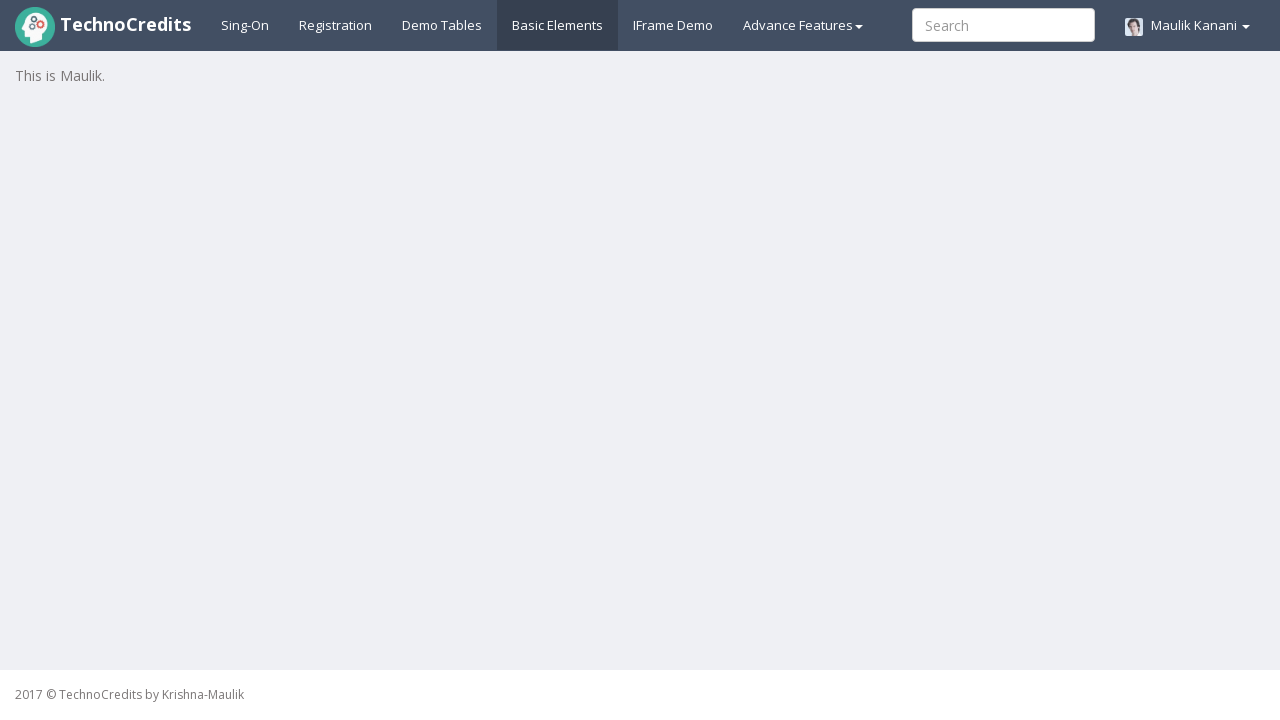

Clicked JavaScript confirmation button at (194, 578) on xpath=//button[@id='javascriptConfirmBox']
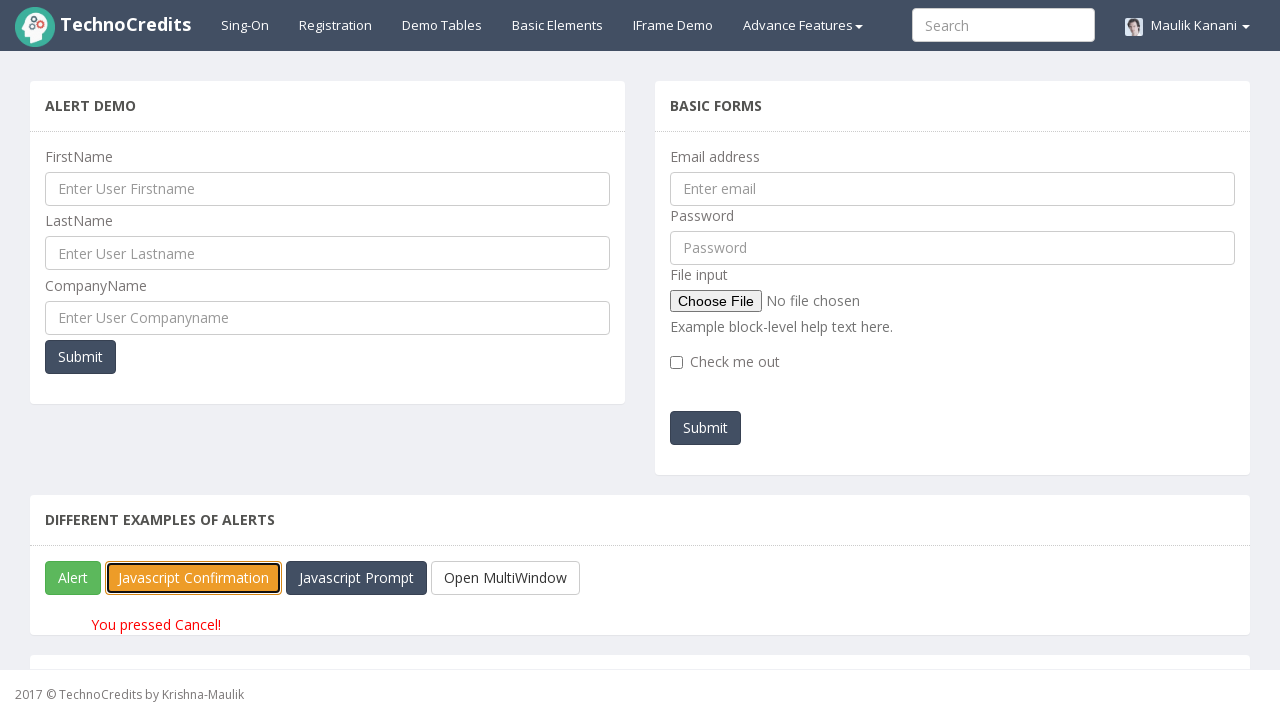

Set up dialog handler to accept and clicked JavaScript confirmation button again at (194, 578) on xpath=//button[@id='javascriptConfirmBox']
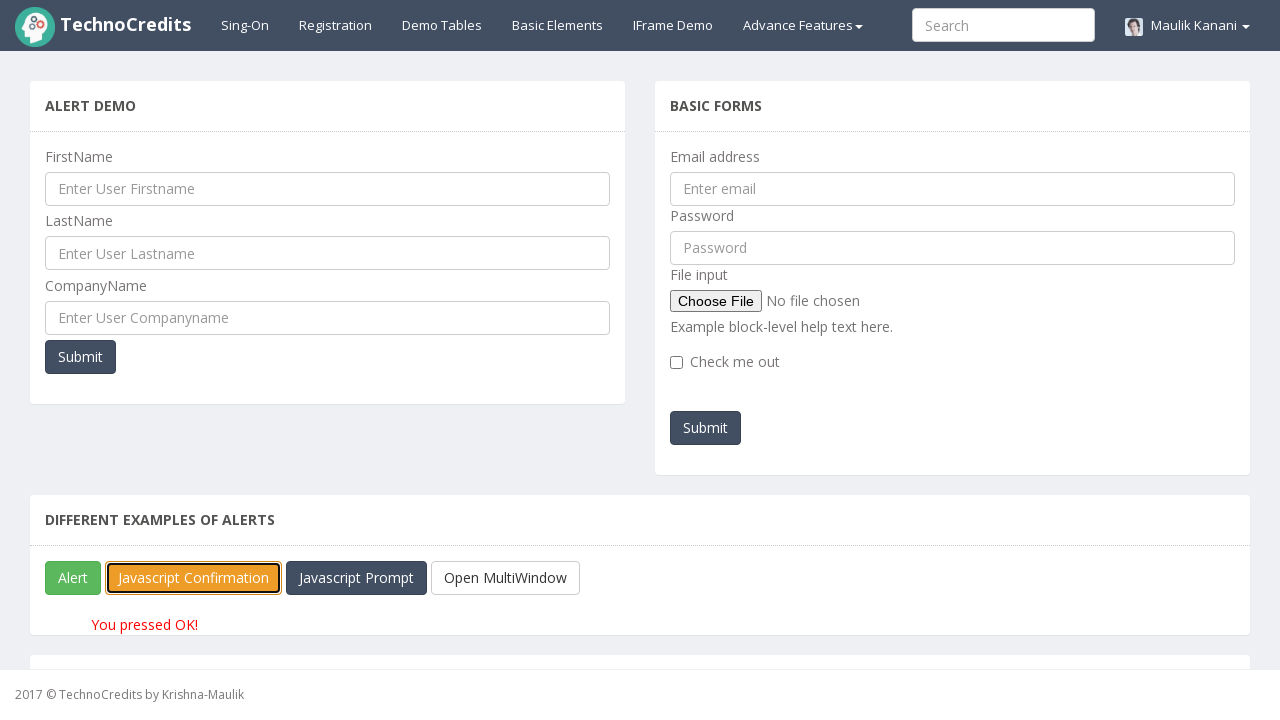

Waited for acceptance message paragraph to appear
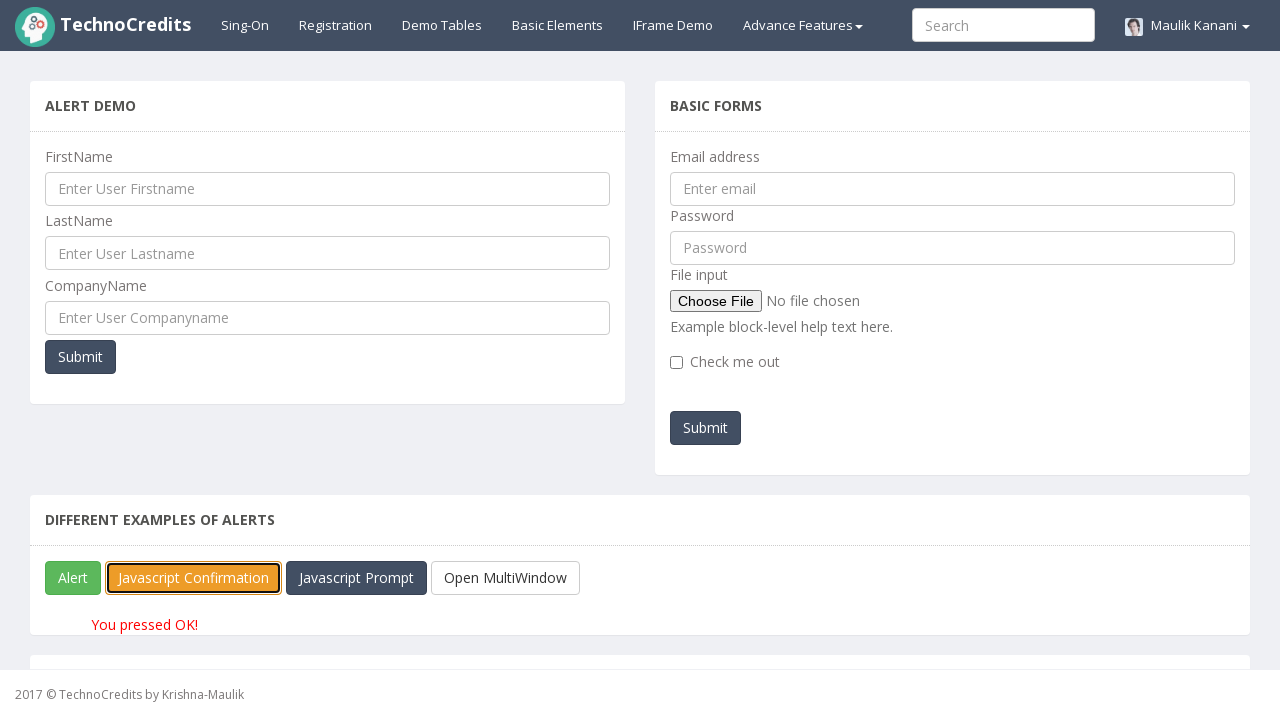

Retrieved acceptance message: 'You pressed OK!'
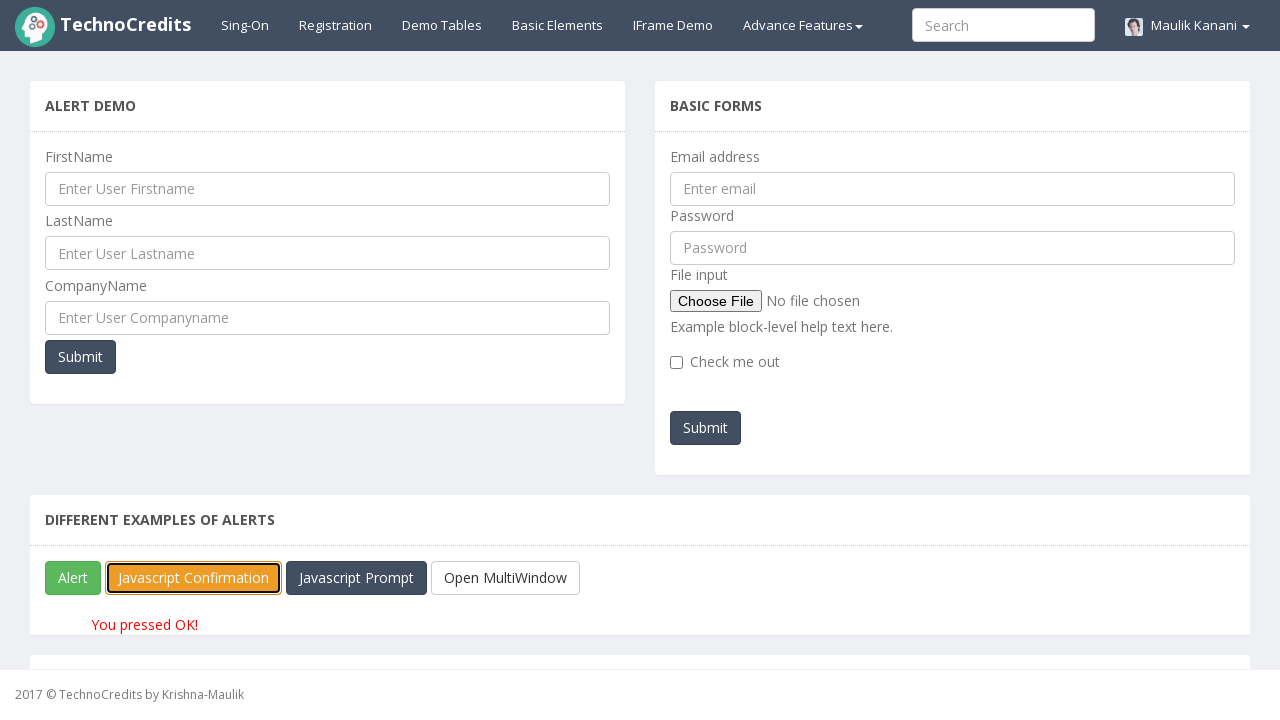

Set up dialog handler to dismiss and clicked JavaScript confirmation button to dismiss at (194, 578) on xpath=//button[@id='javascriptConfirmBox']
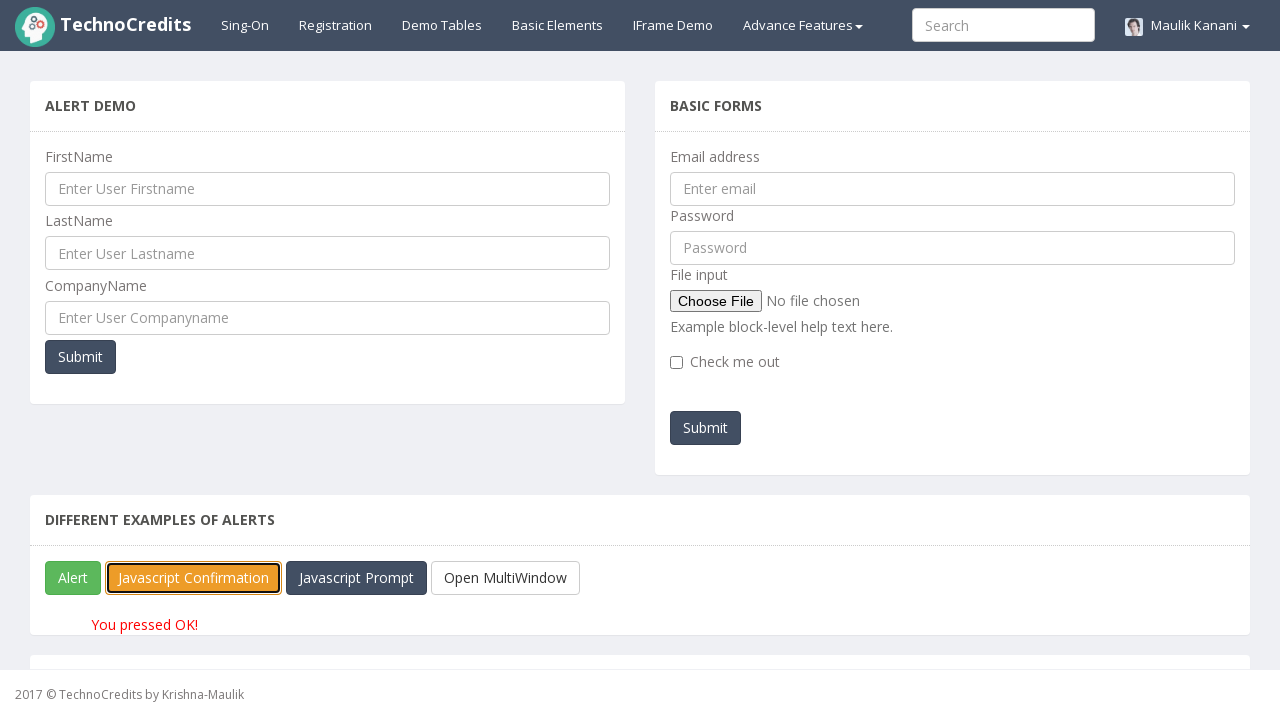

Waited for cancel message paragraph to appear
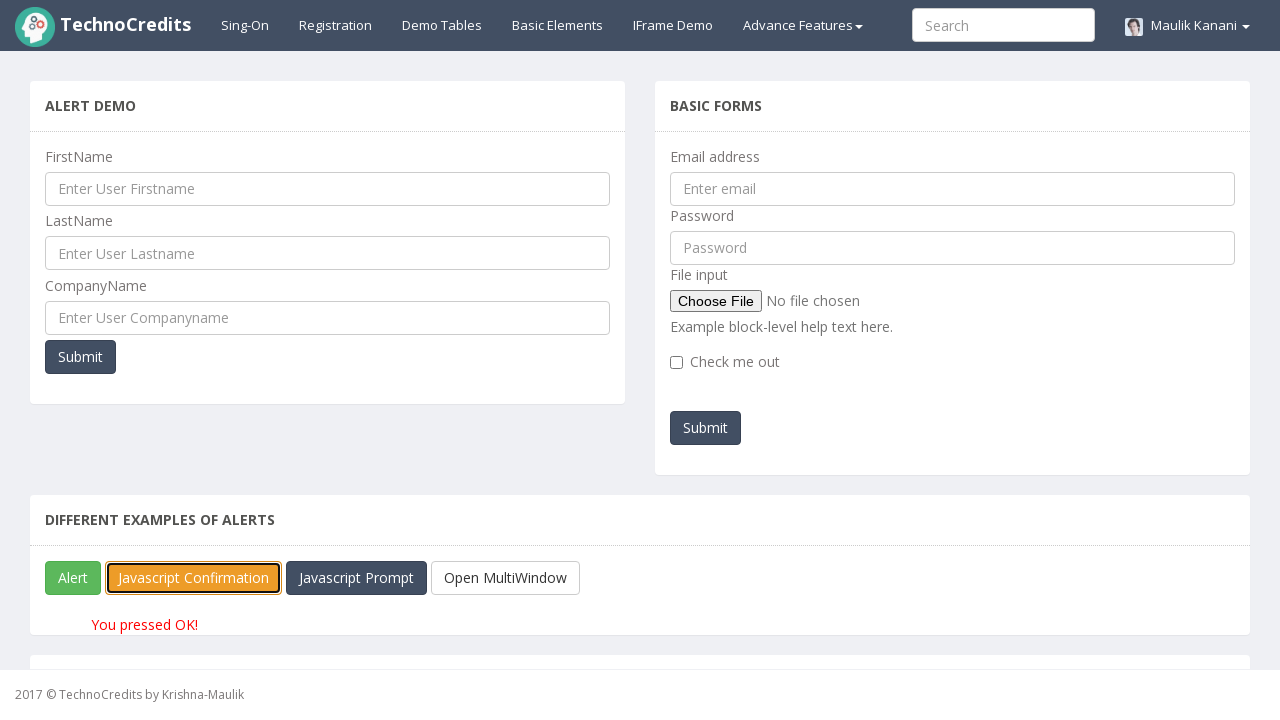

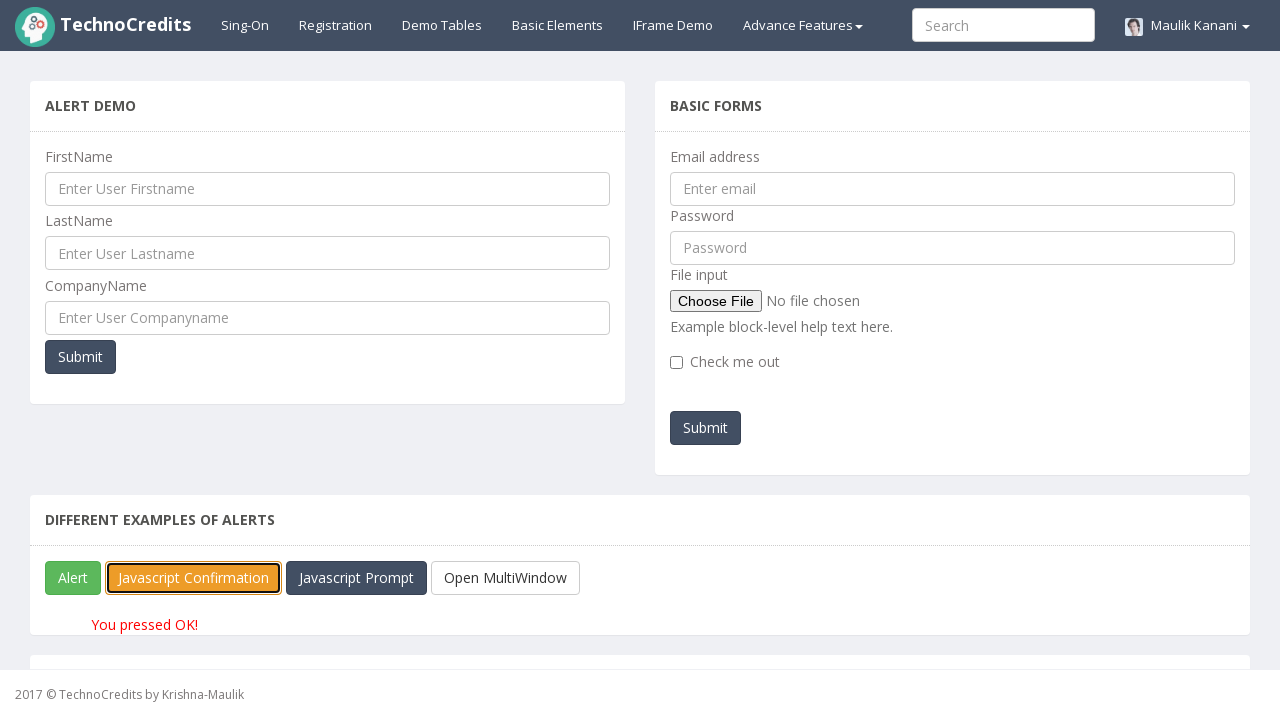